Navigates to a YouTube video page and refreshes it, testing basic video page loading functionality

Starting URL: https://www.youtube.com/watch?v=CevxZvSJLk8

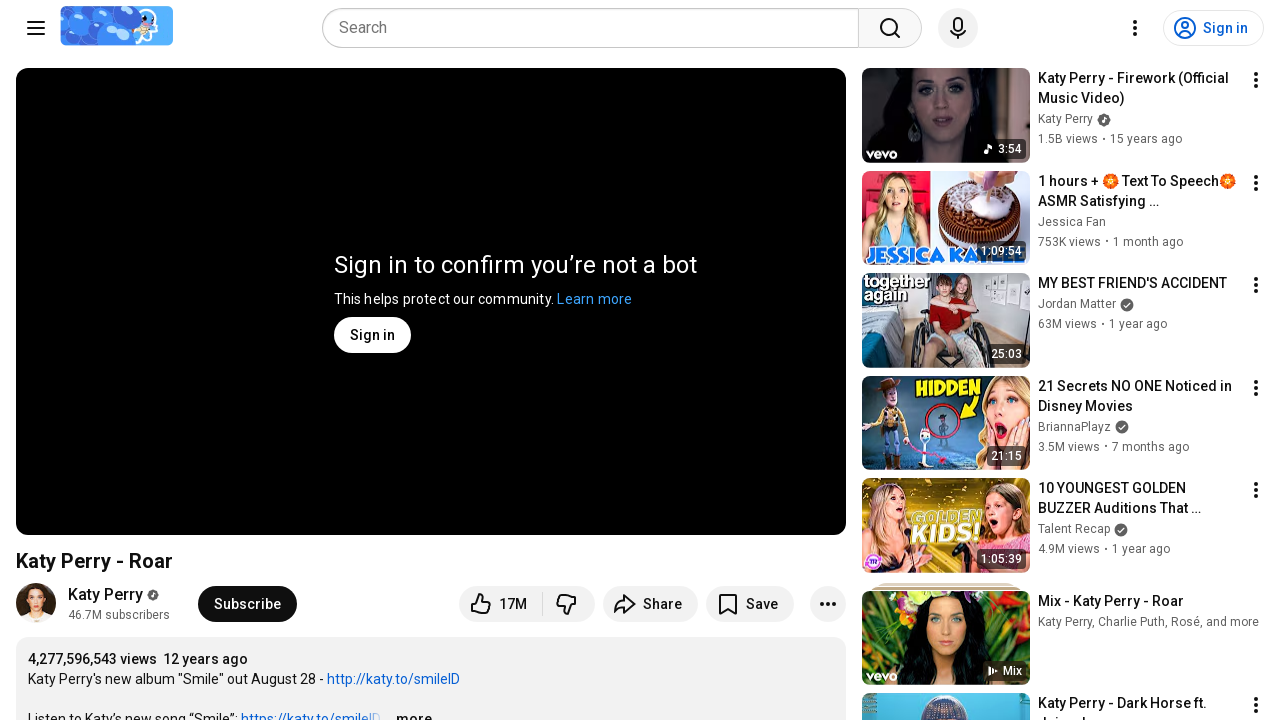

Waited for YouTube video page DOM to load
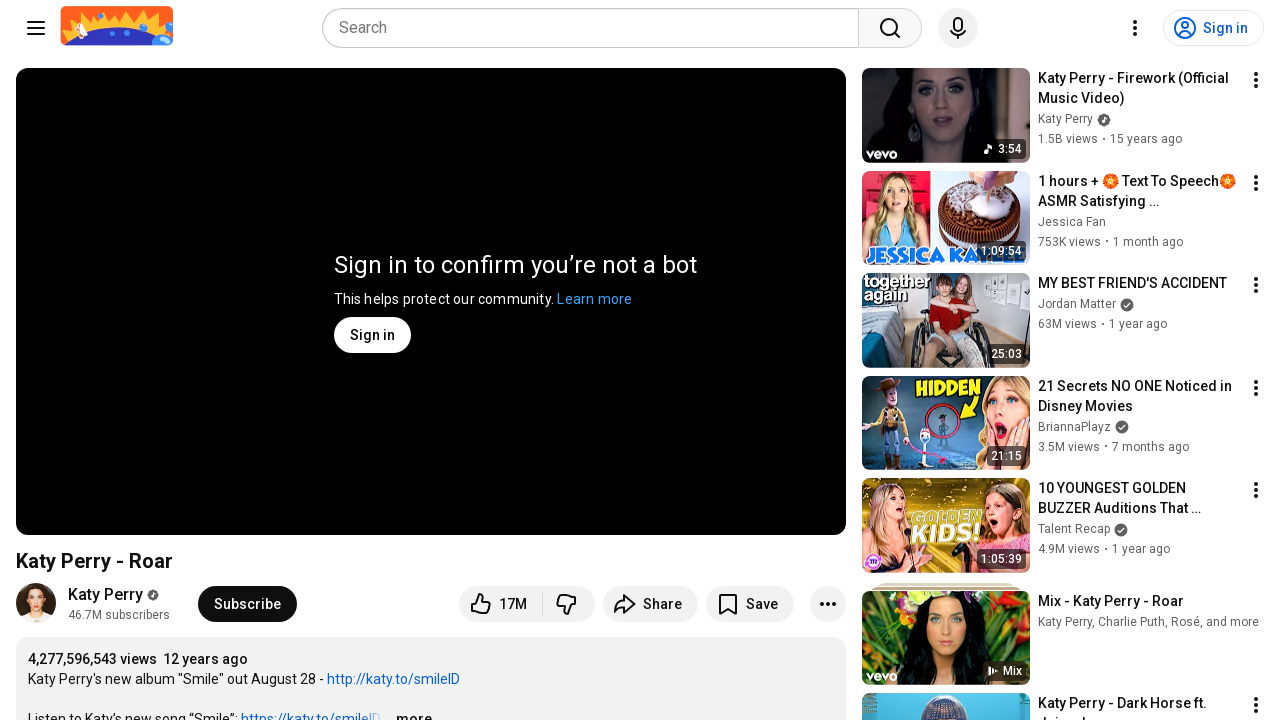

Refreshed the YouTube video page
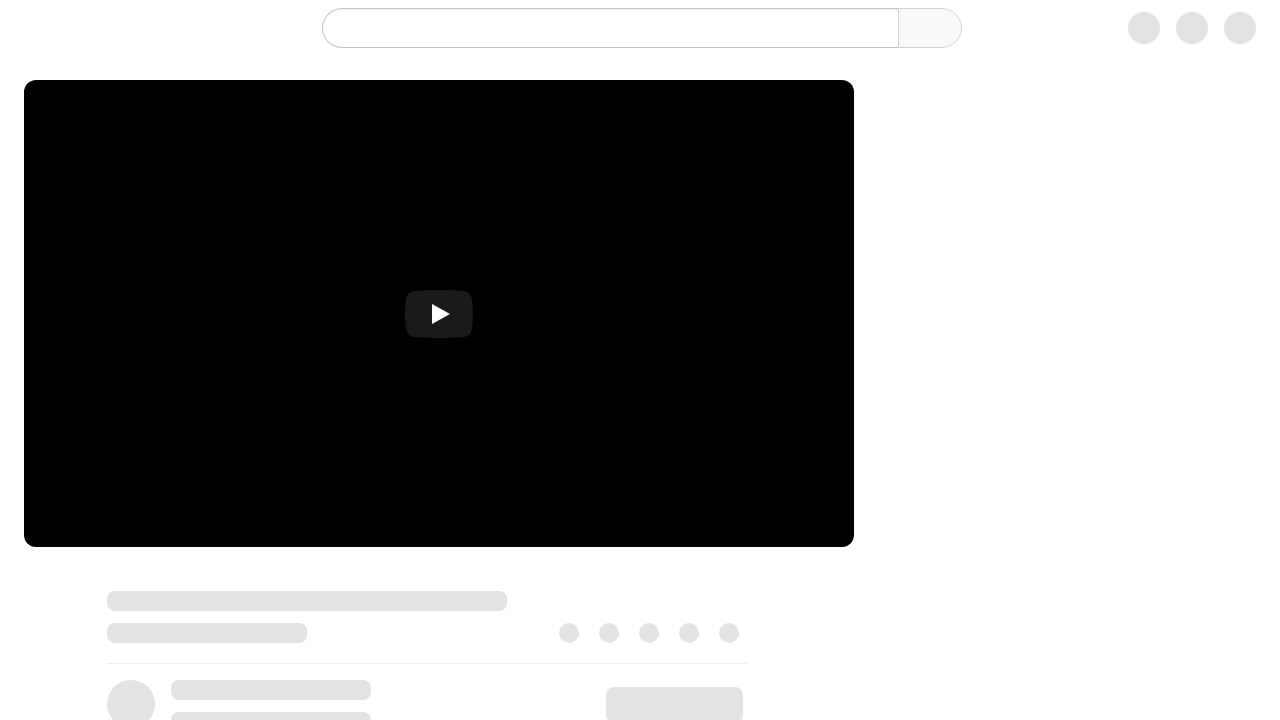

Waited for page DOM to load after refresh
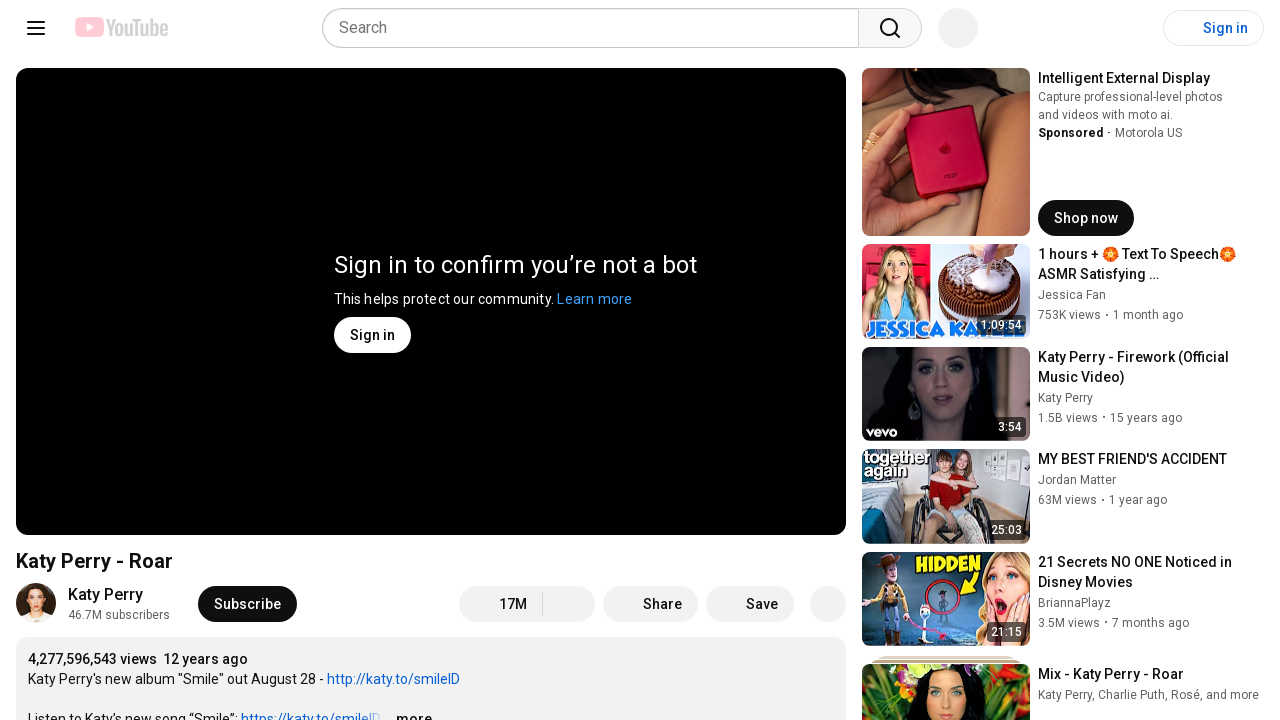

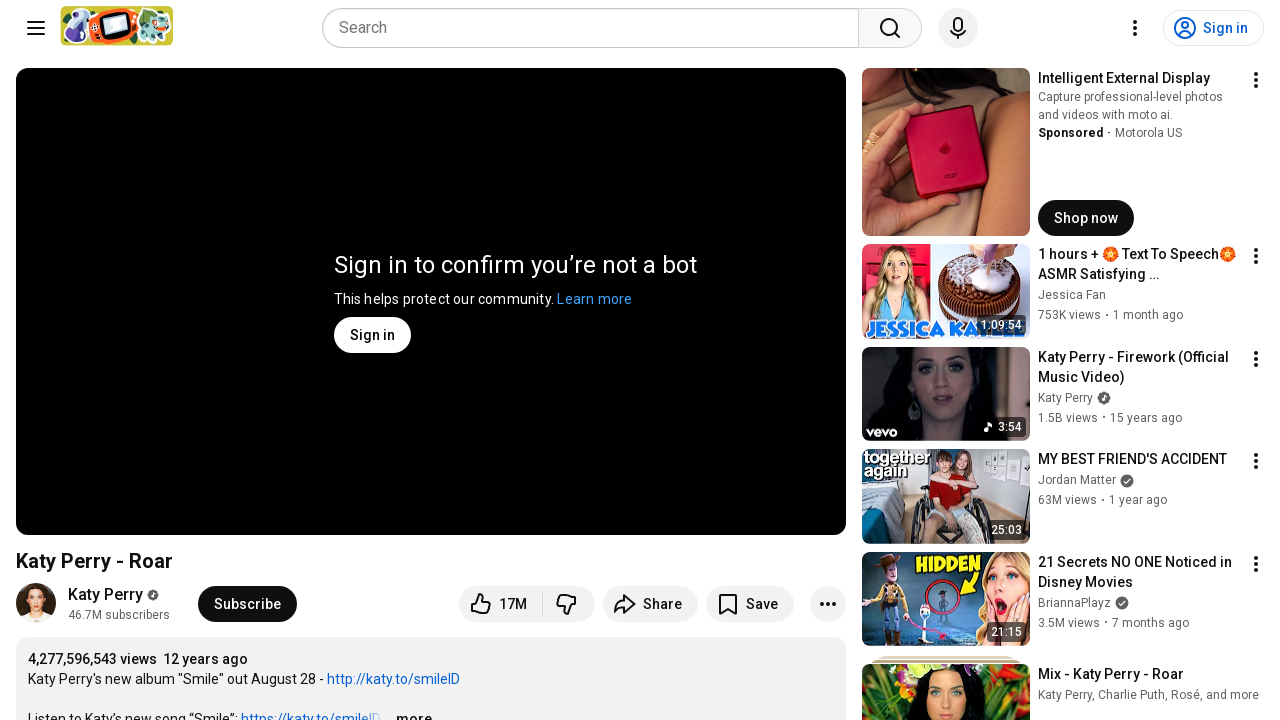